Tests sending the TAB key using keyboard actions and verifies the page displays the correct key press result

Starting URL: http://the-internet.herokuapp.com/key_presses

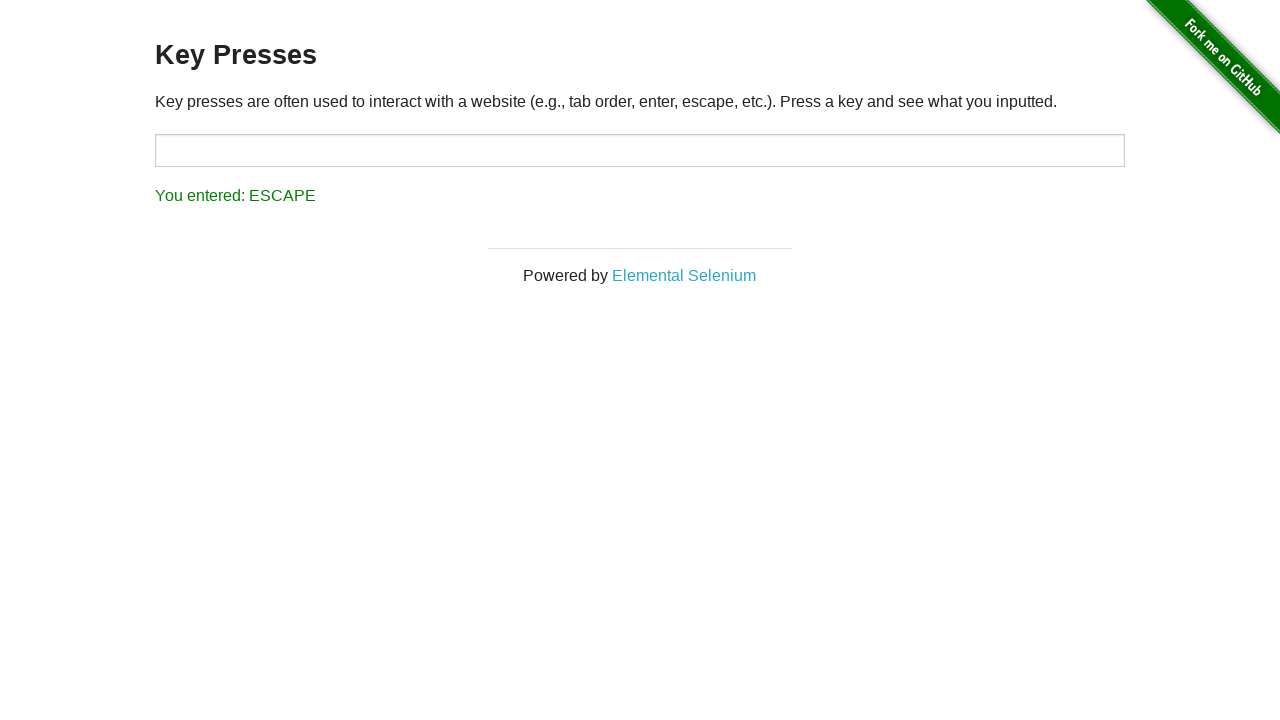

Pressed TAB key on the page
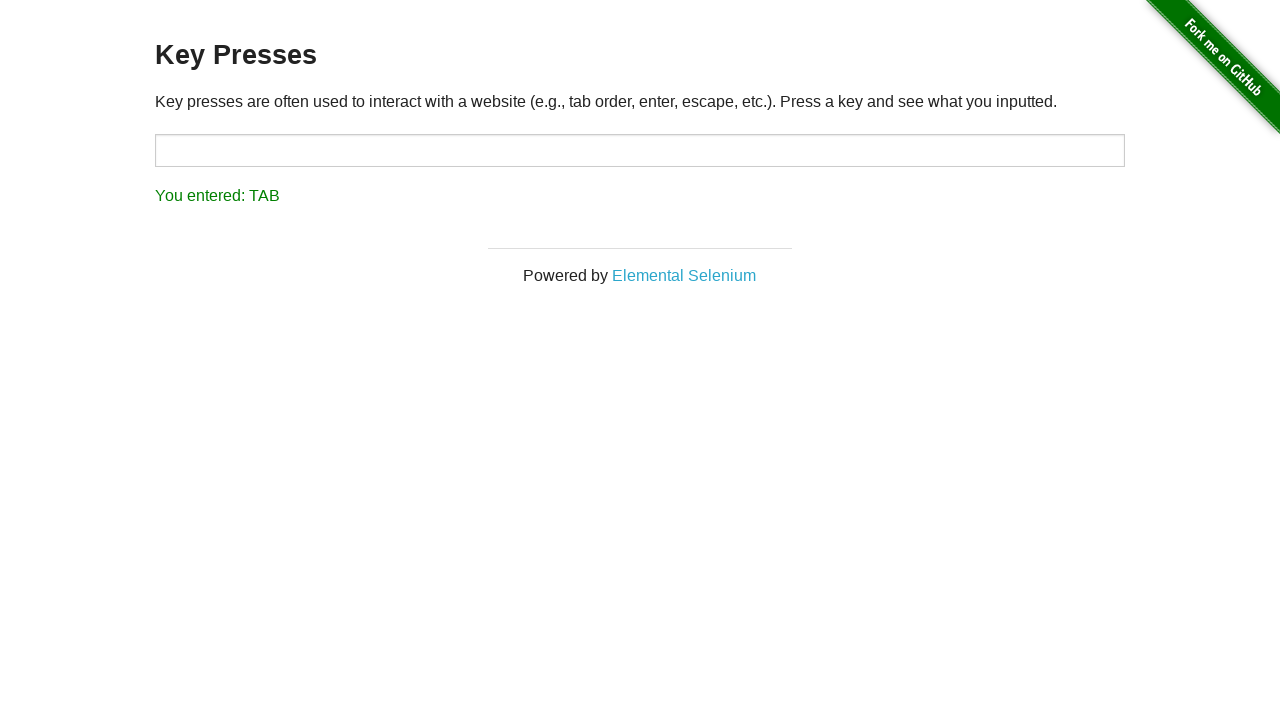

Retrieved result text from #result element
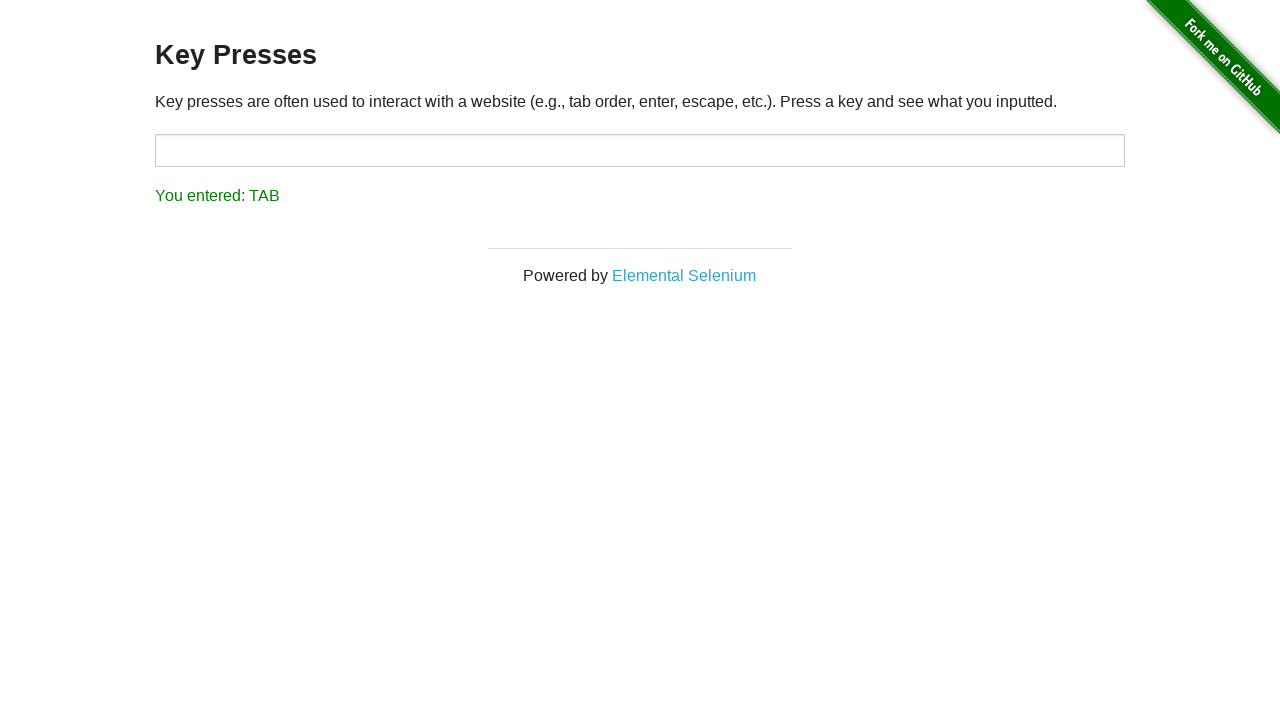

Verified result text displays 'You entered: TAB'
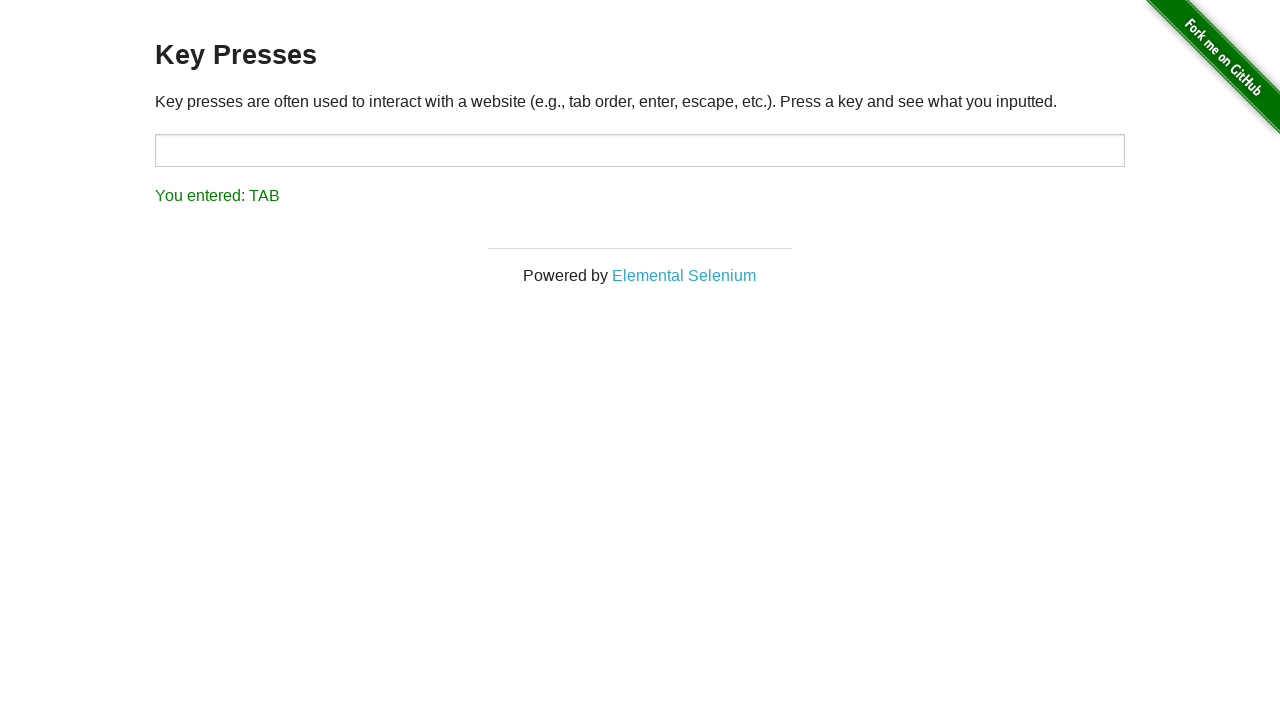

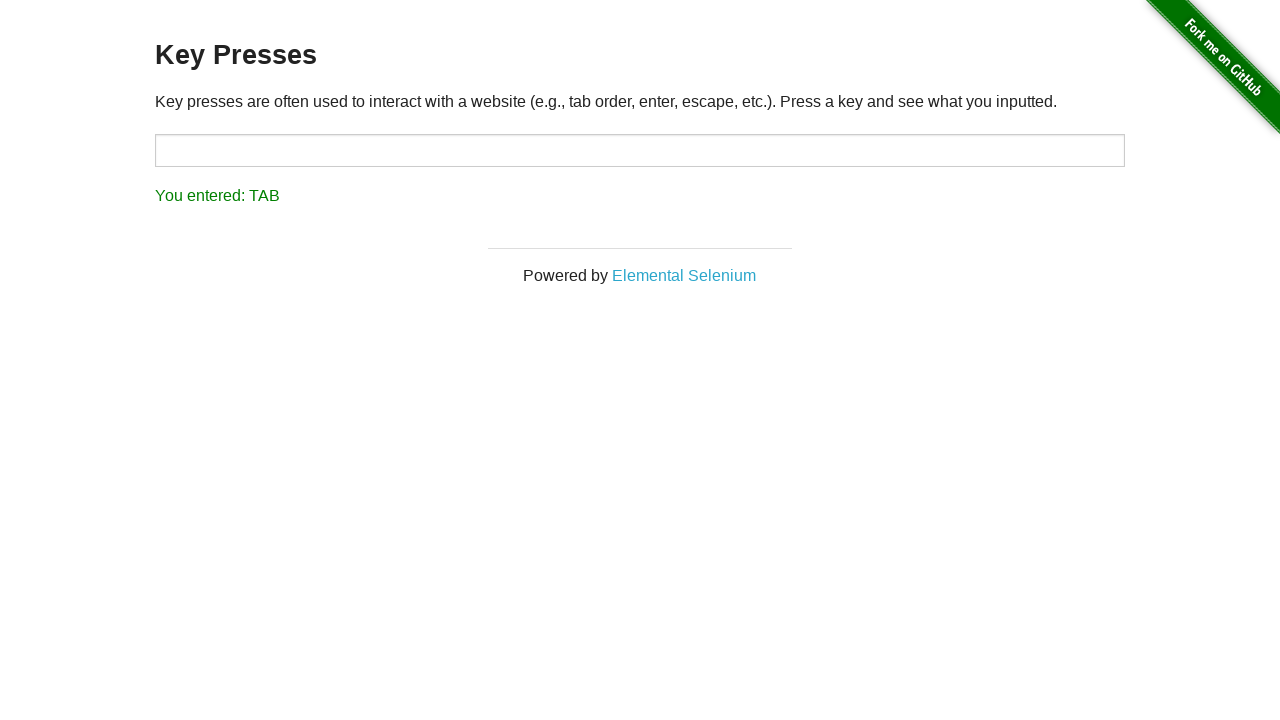